Tests dropdown datalist input by typing a search term

Starting URL: https://bonigarcia.dev/selenium-webdriver-java/web-form.html

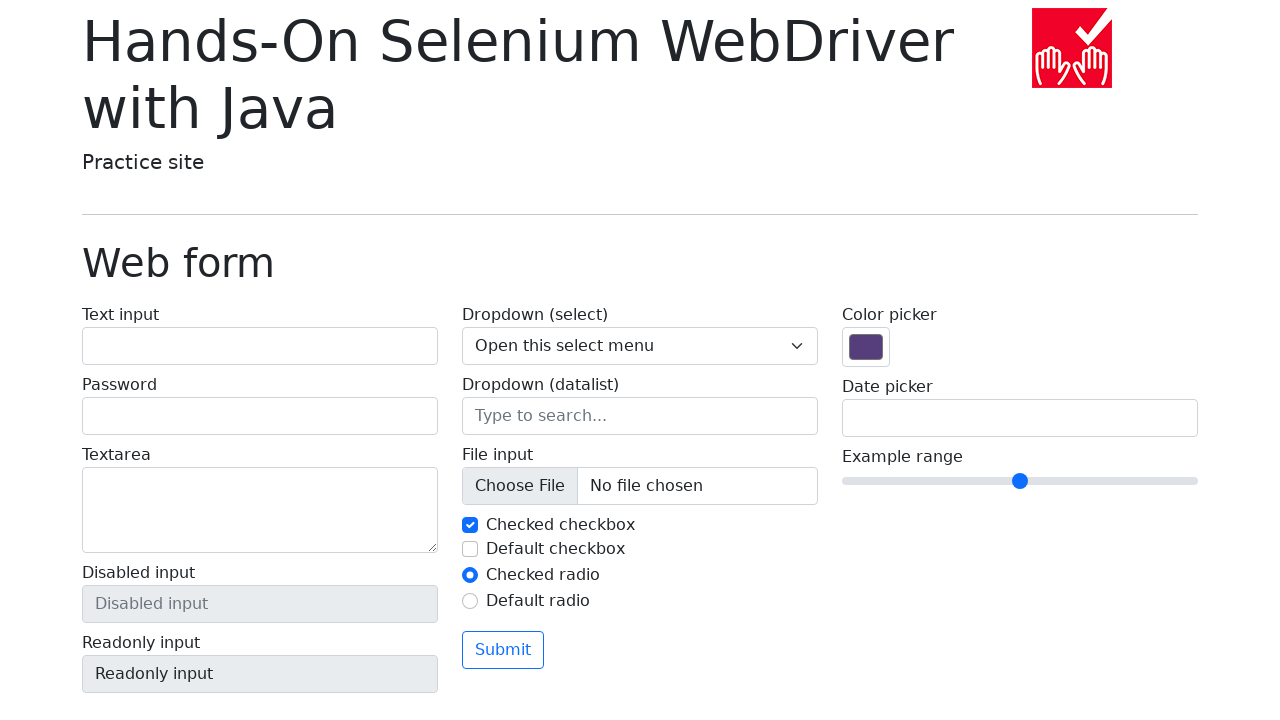

Located datalist input field with name 'my-datalist'
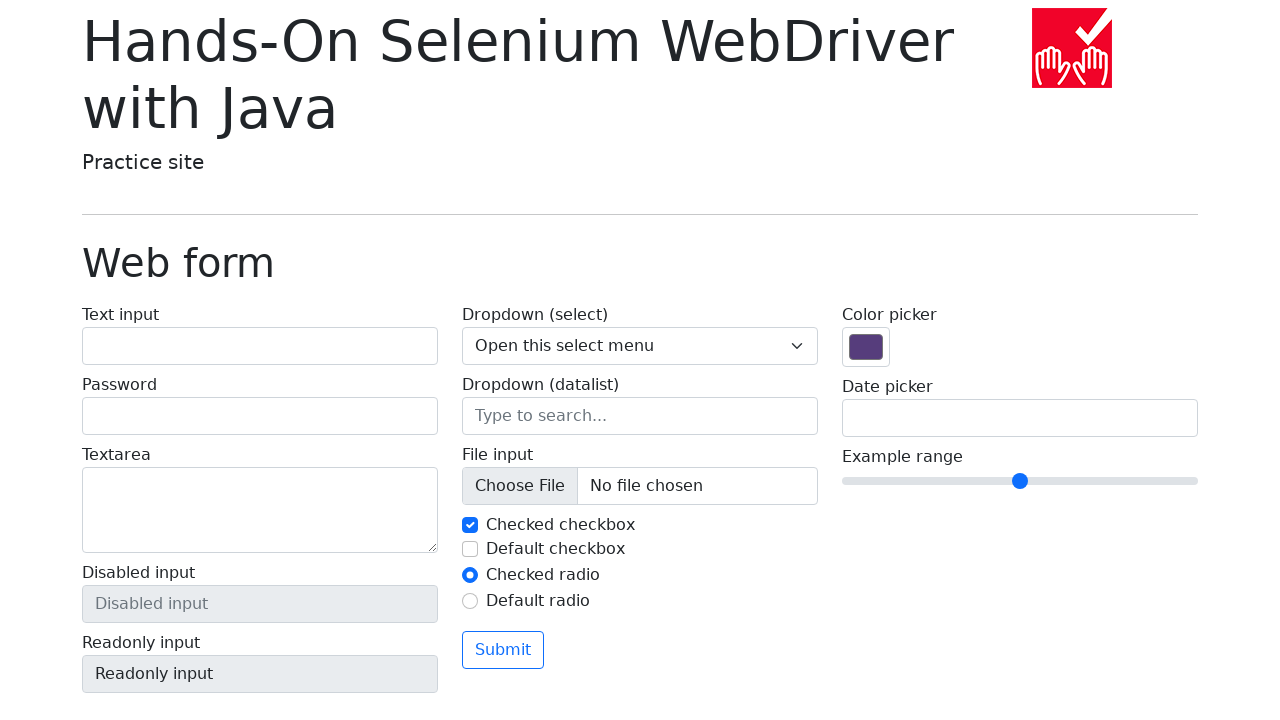

Filled datalist input with search term 'AN' on input[name='my-datalist']
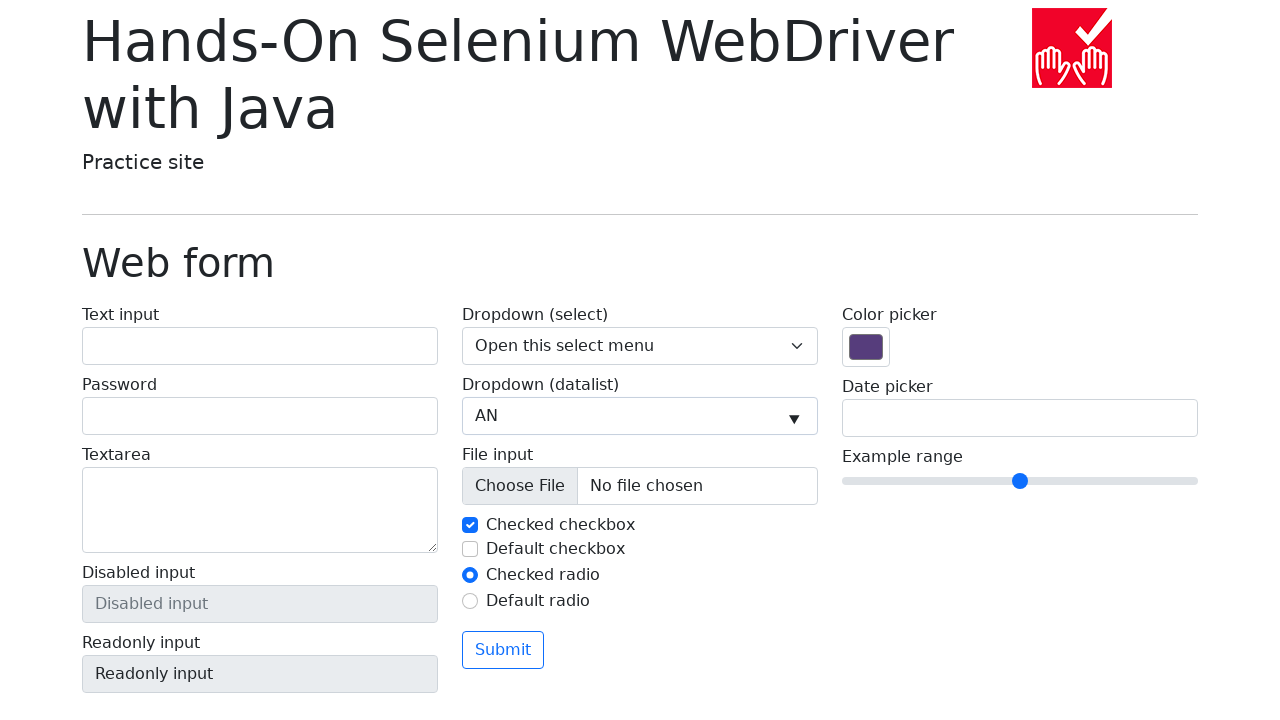

Verified datalist input value equals 'AN'
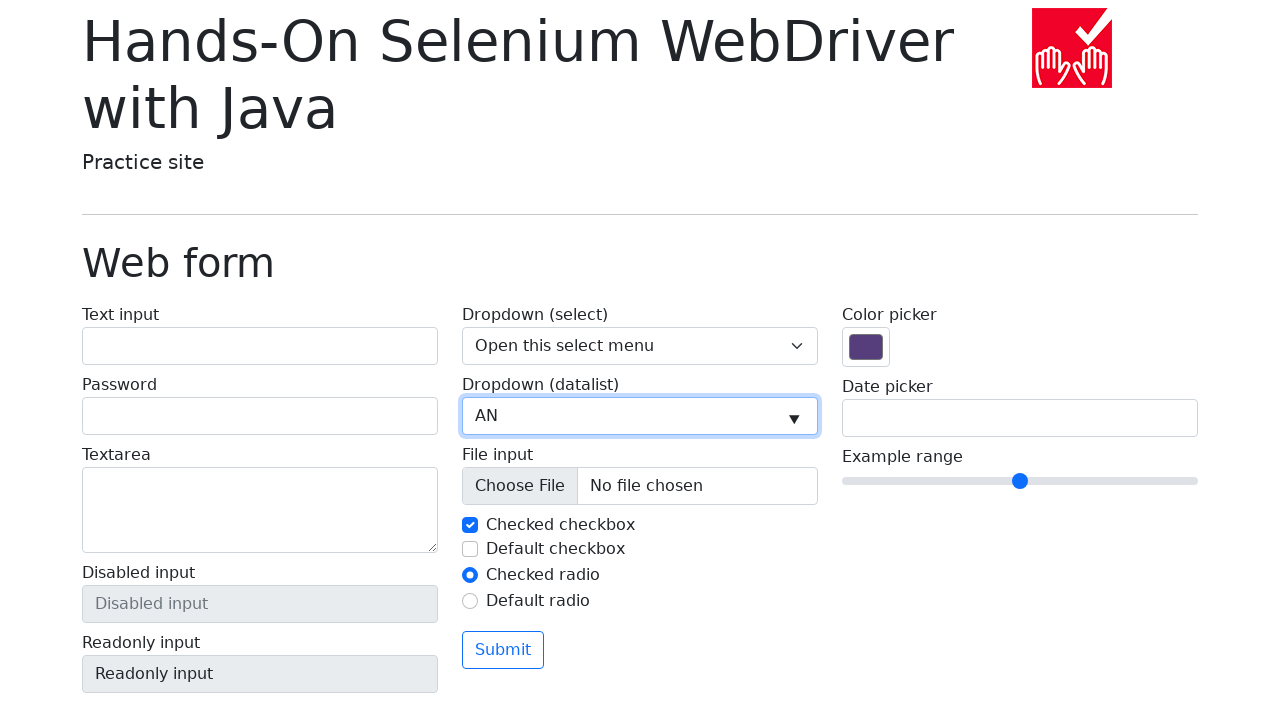

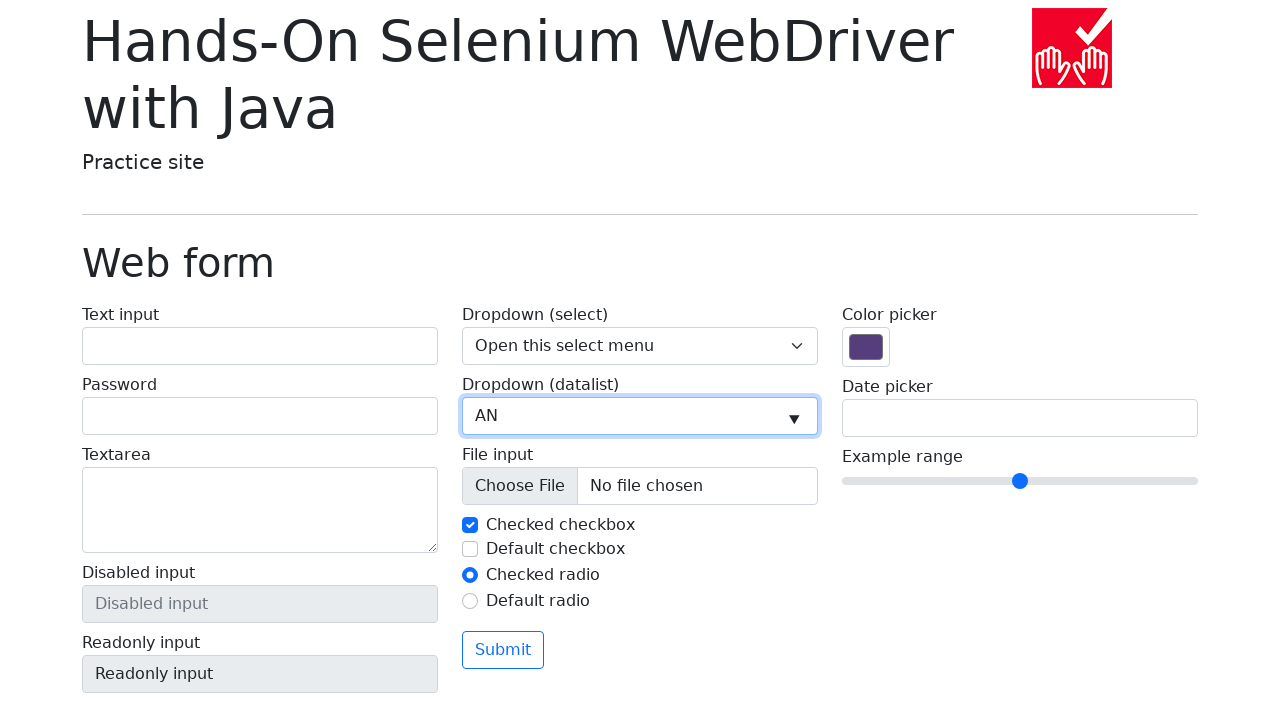